Tests explicit wait functionality by navigating to a test automation practice site, waiting for a name input field to be visible, clicking on it, and verifying it is enabled.

Starting URL: https://testautomationpractice.blogspot.com/

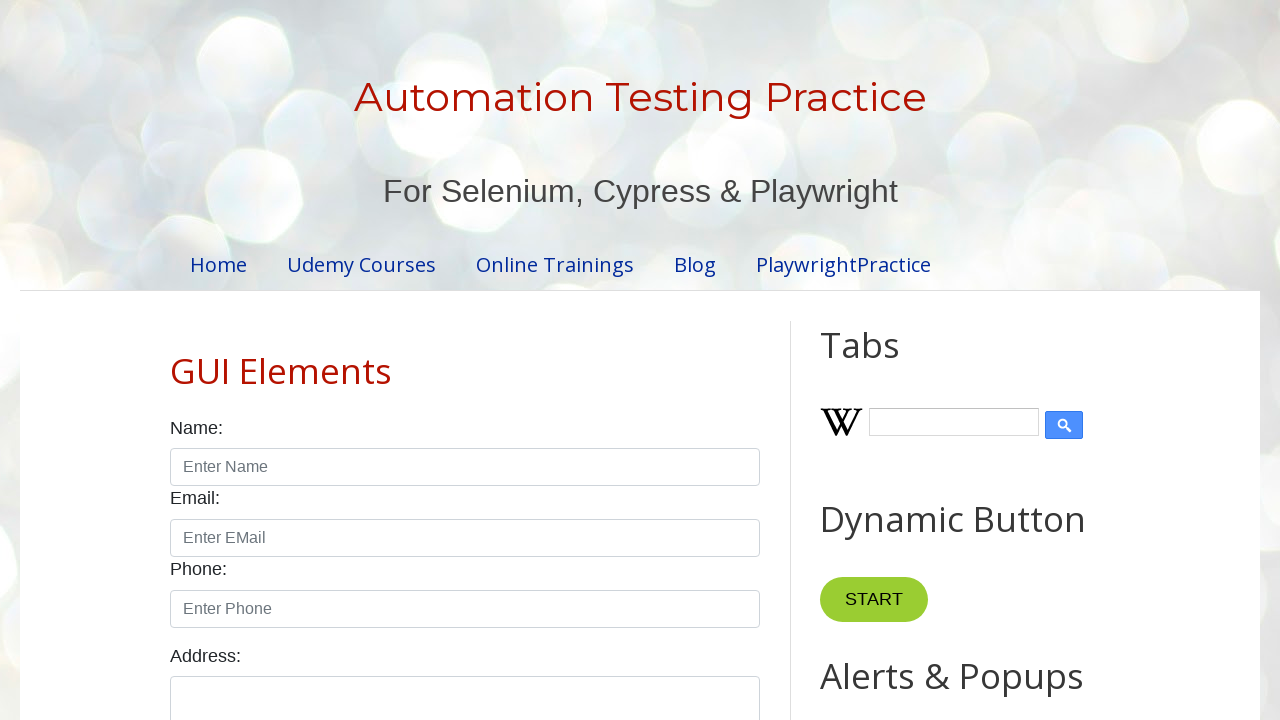

Navigated to test automation practice site
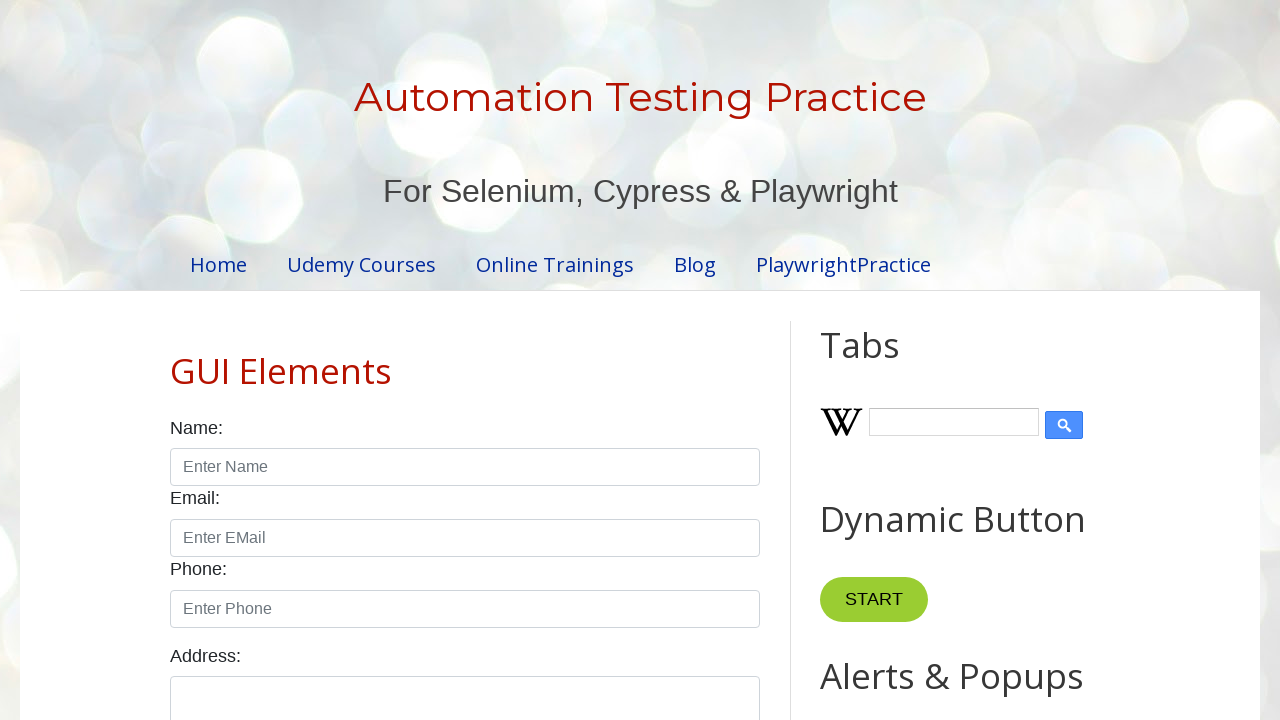

Name input field became visible
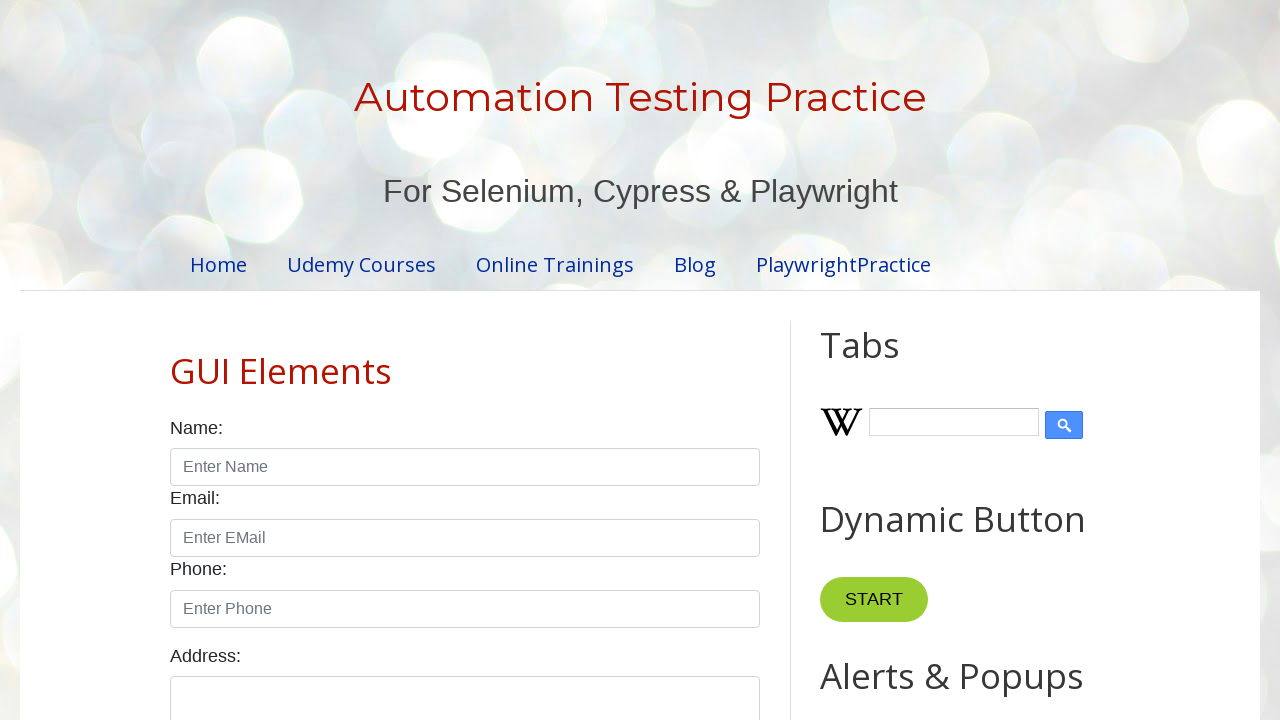

Clicked on the name input field
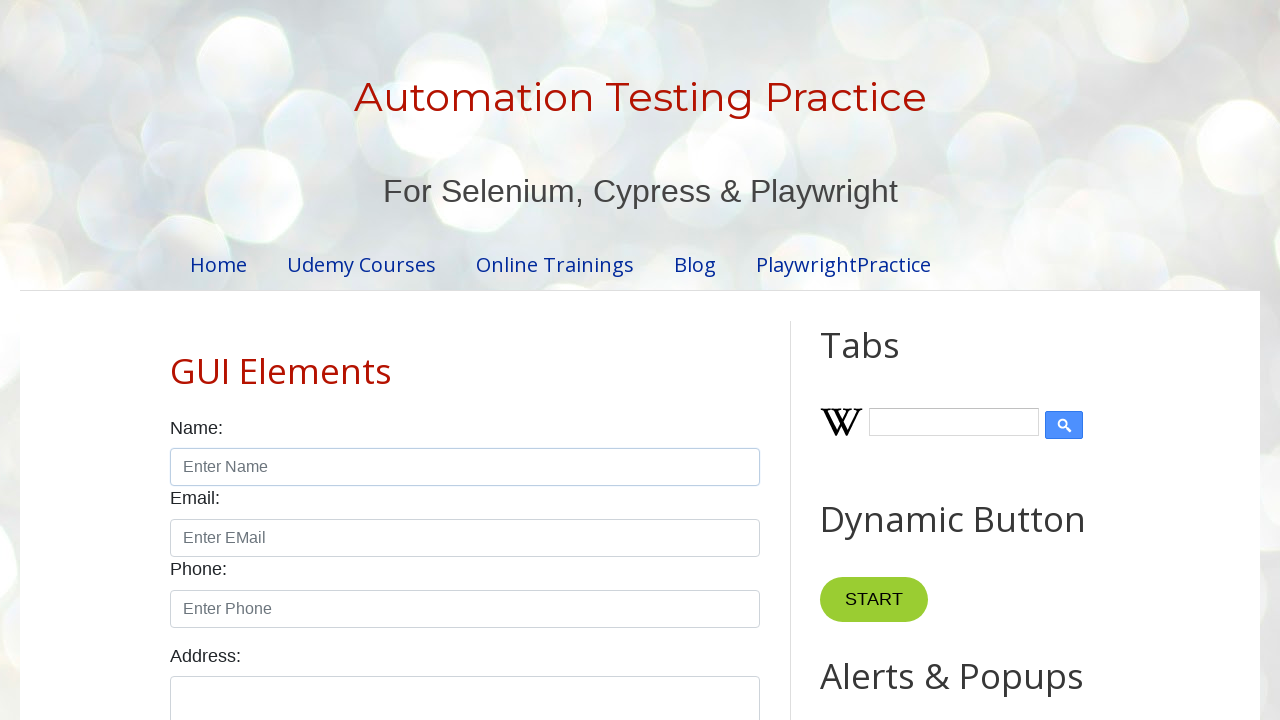

Verified name input field is enabled: True
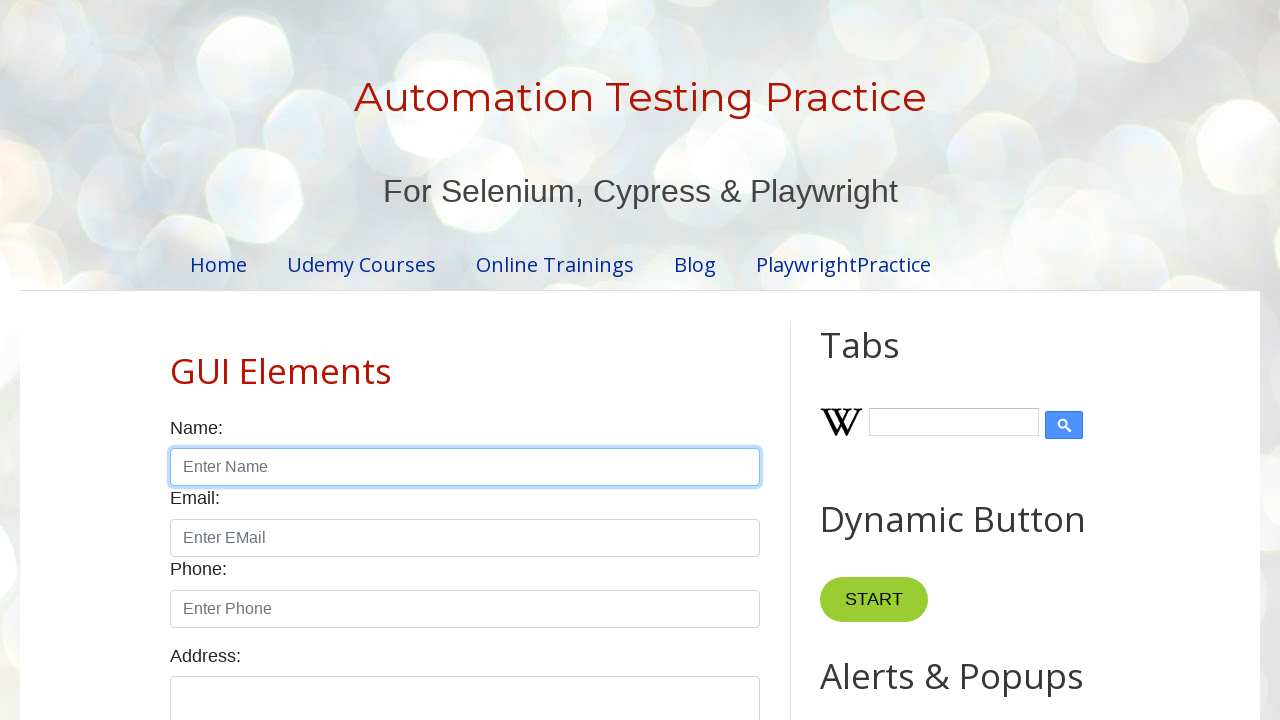

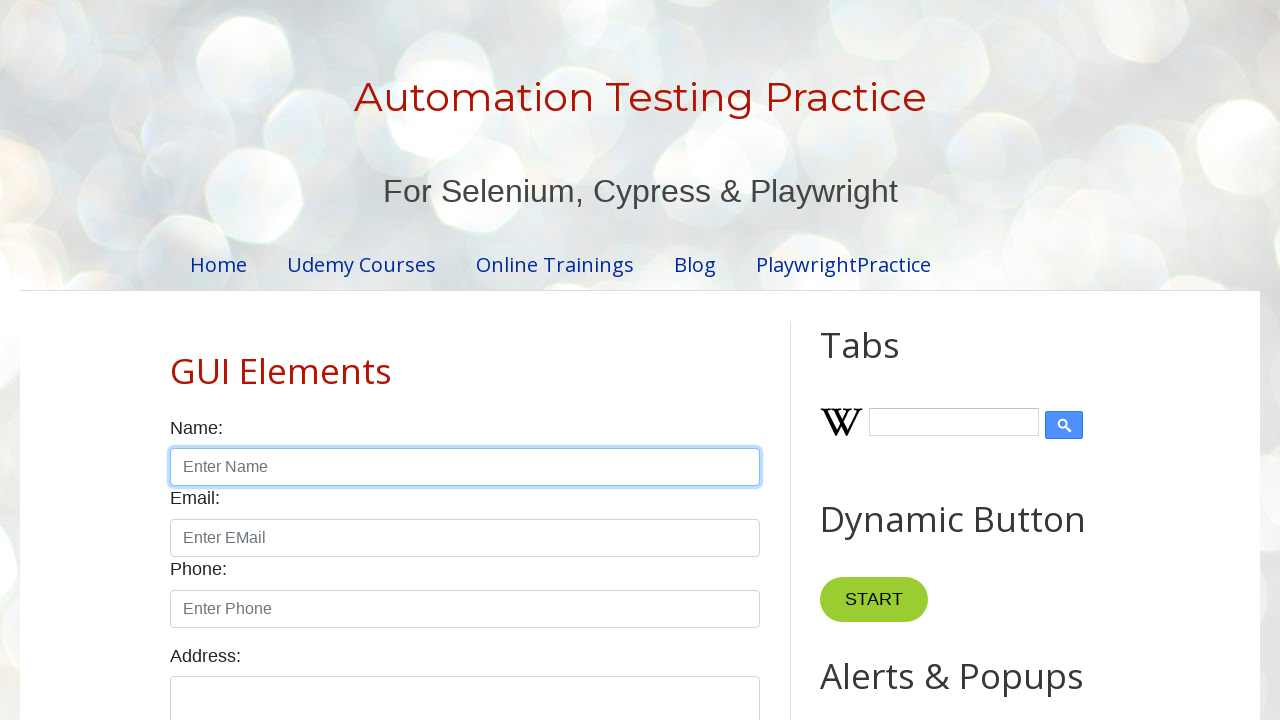